Tests login form validation when password field is left empty, expecting an error message

Starting URL: https://front.serverest.dev/login

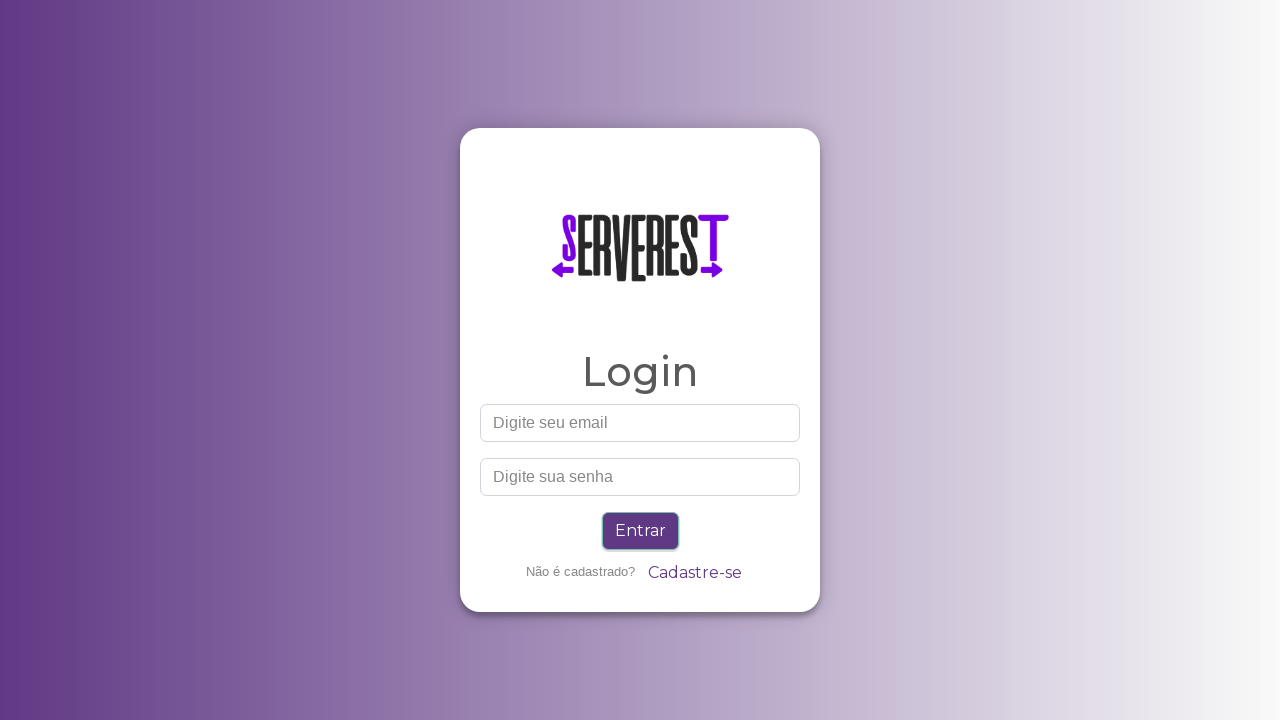

Filled email field with 'fulano@qa.com' on internal:testid=[data-testid="email"s]
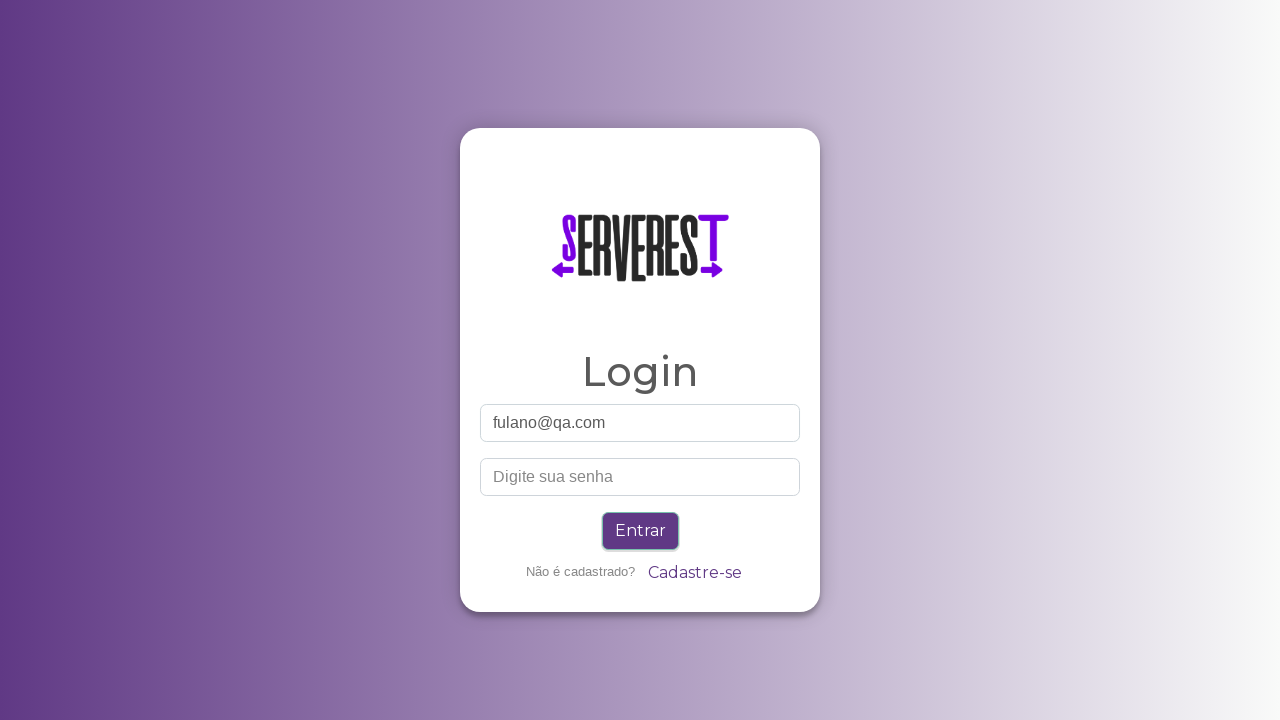

Left password field empty on internal:testid=[data-testid="senha"s]
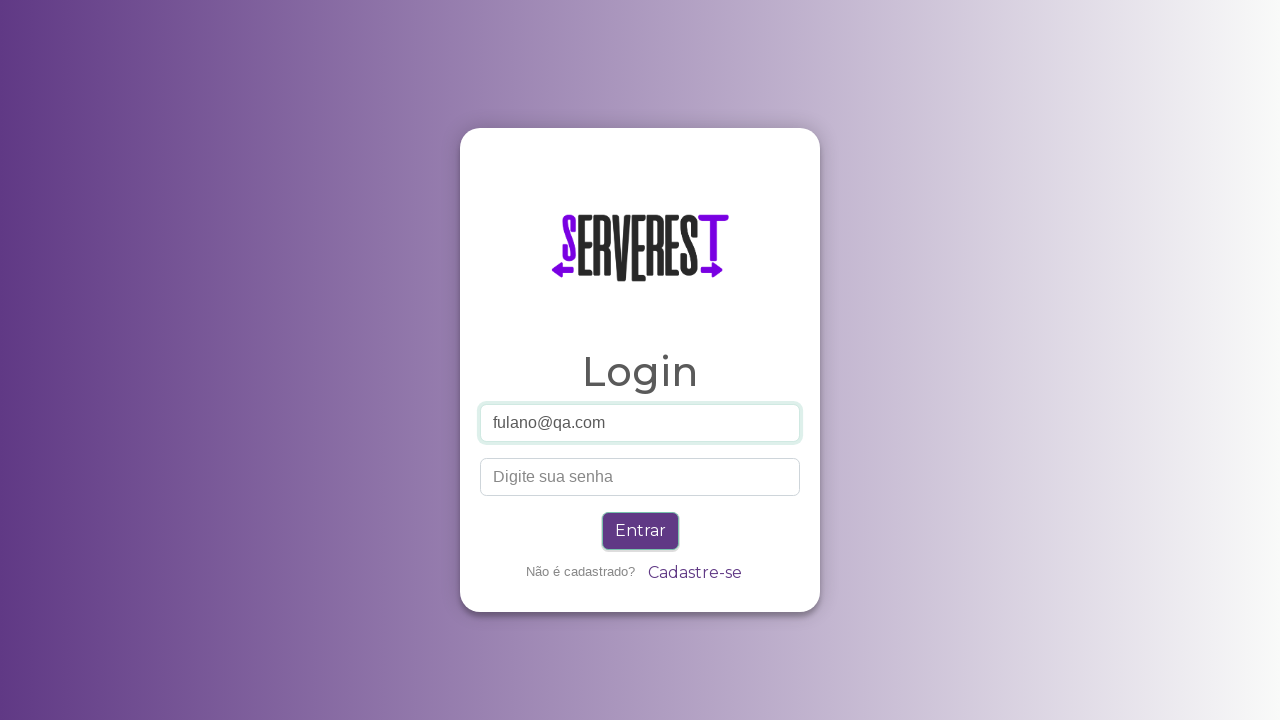

Clicked login button at (640, 531) on internal:testid=[data-testid="entrar"s]
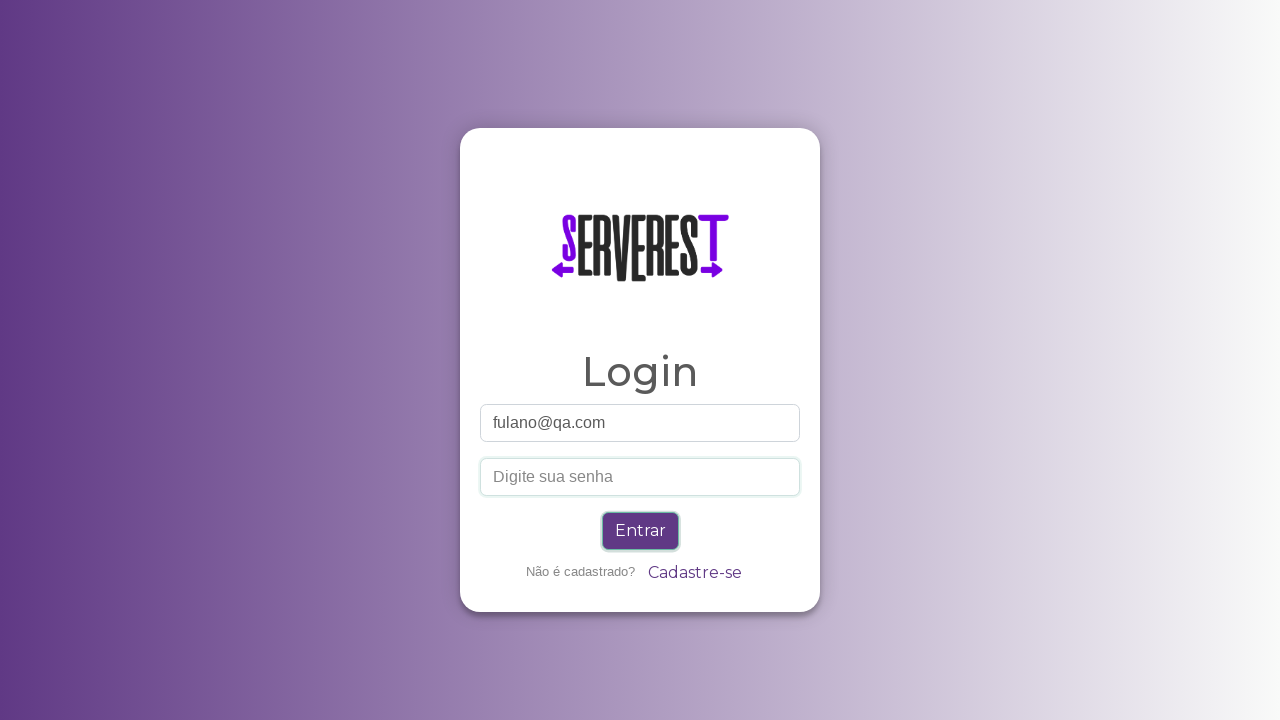

Verified error message 'Password é obrigatório' is displayed
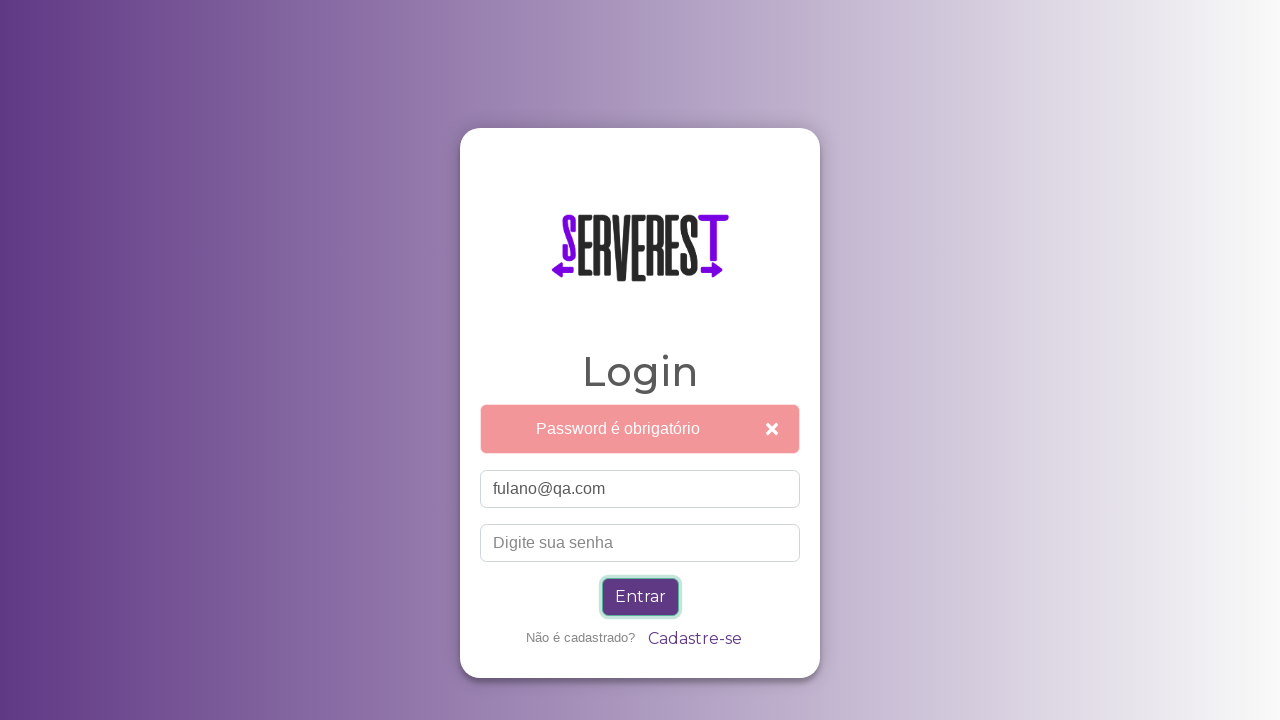

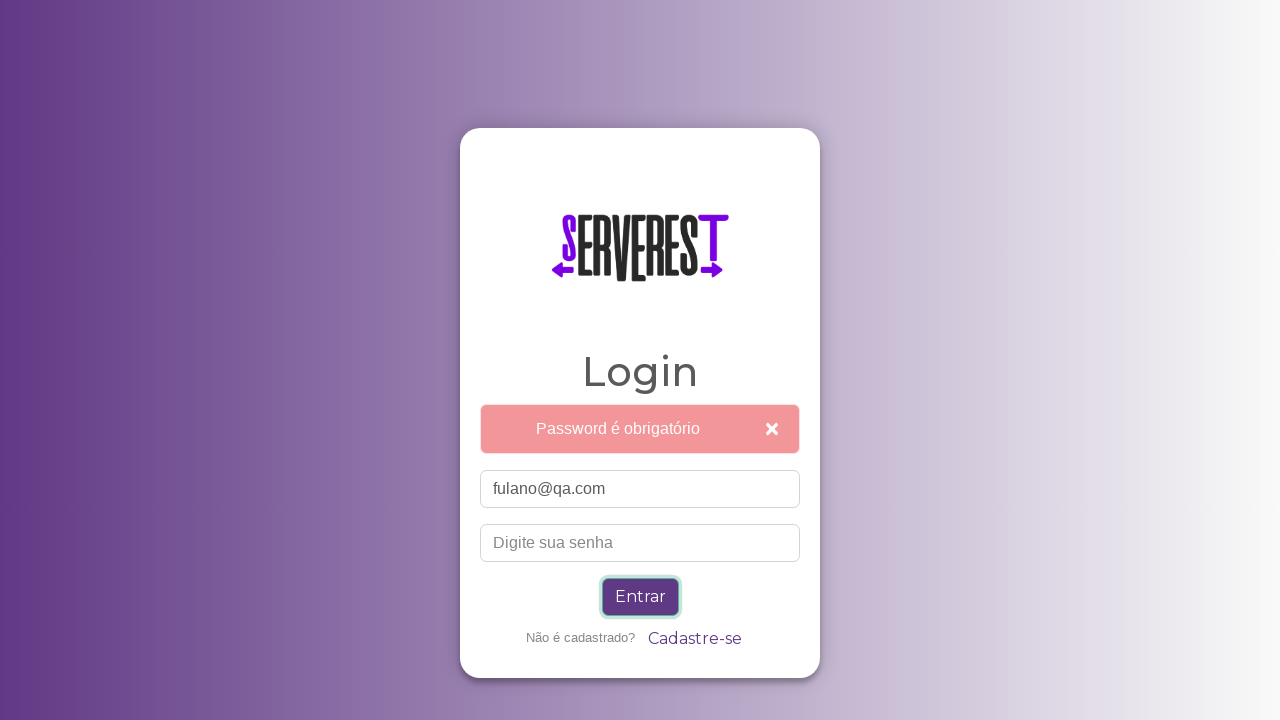